Tests that other controls are hidden when editing a todo item

Starting URL: https://demo.playwright.dev/todomvc

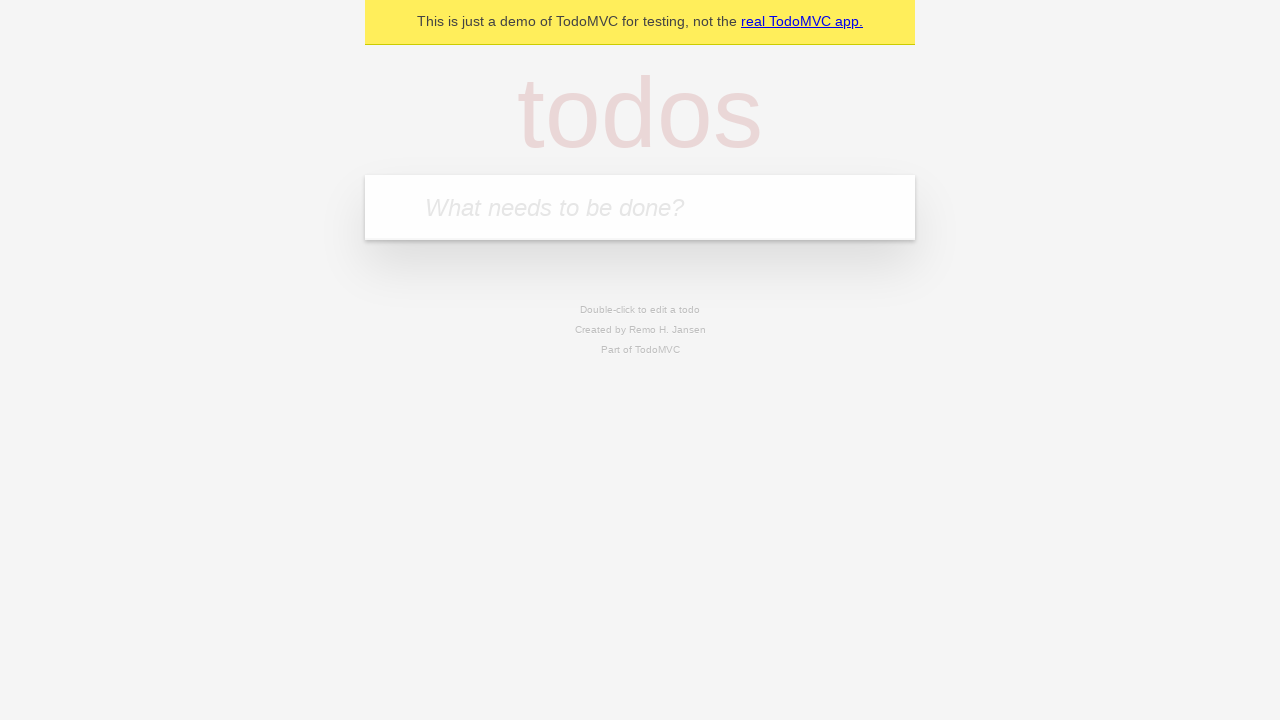

Filled new todo input with 'buy some cheese' on internal:attr=[placeholder="What needs to be done?"i]
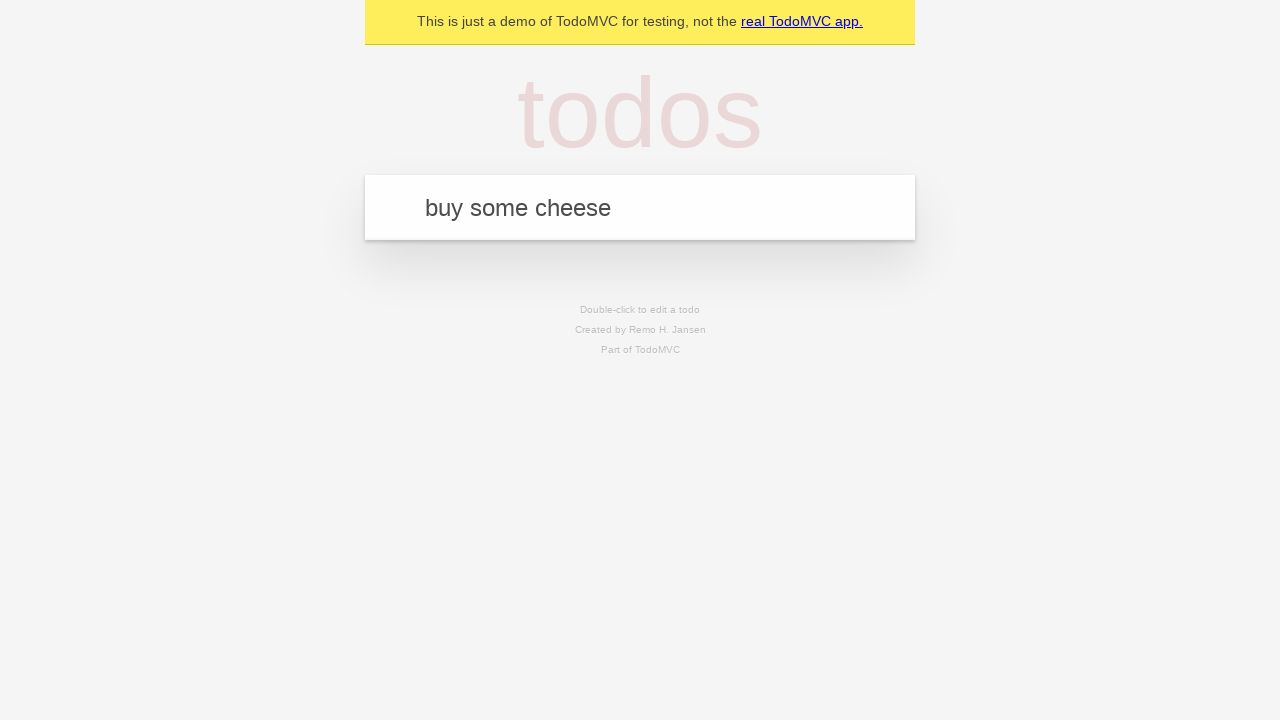

Pressed Enter to create todo item 'buy some cheese' on internal:attr=[placeholder="What needs to be done?"i]
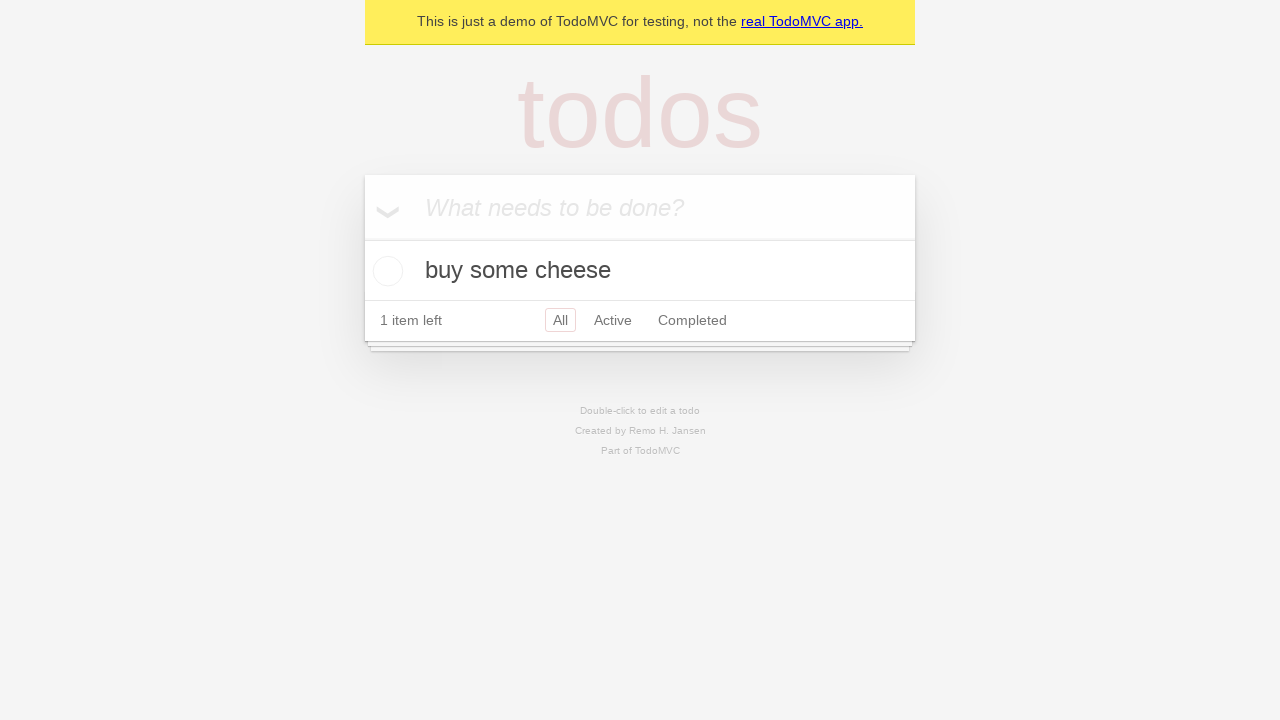

Filled new todo input with 'feed the cat' on internal:attr=[placeholder="What needs to be done?"i]
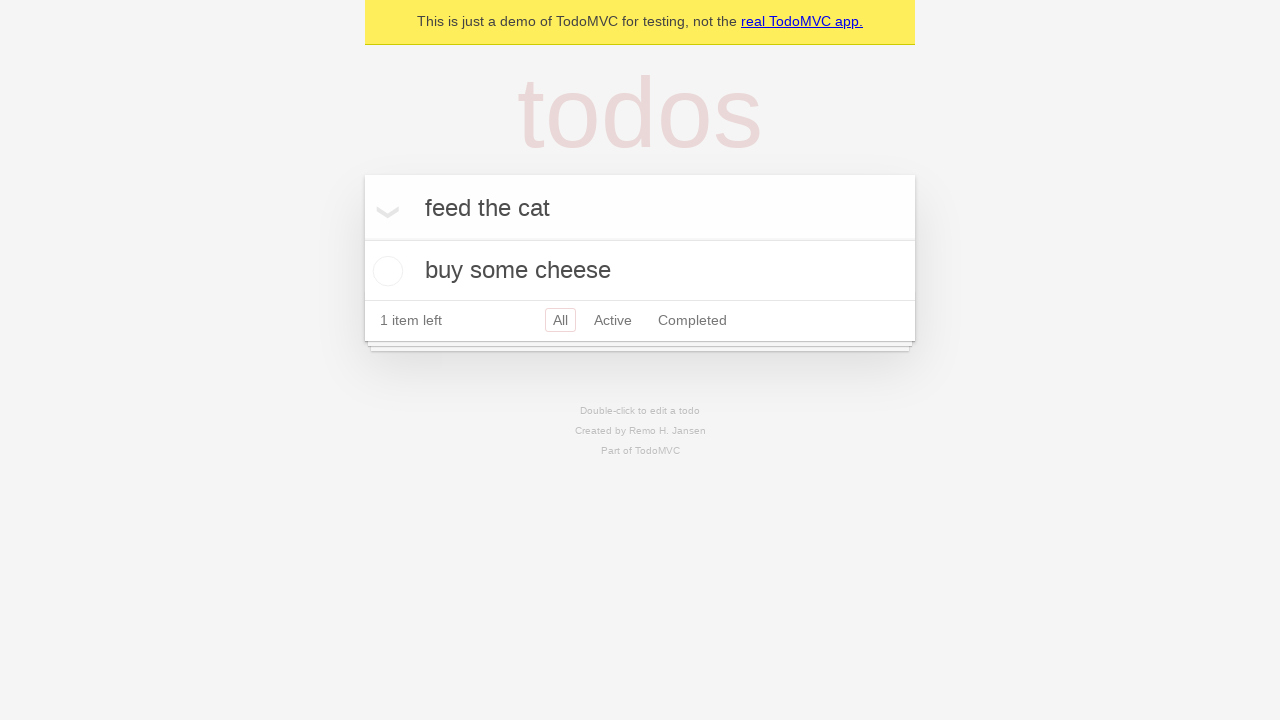

Pressed Enter to create todo item 'feed the cat' on internal:attr=[placeholder="What needs to be done?"i]
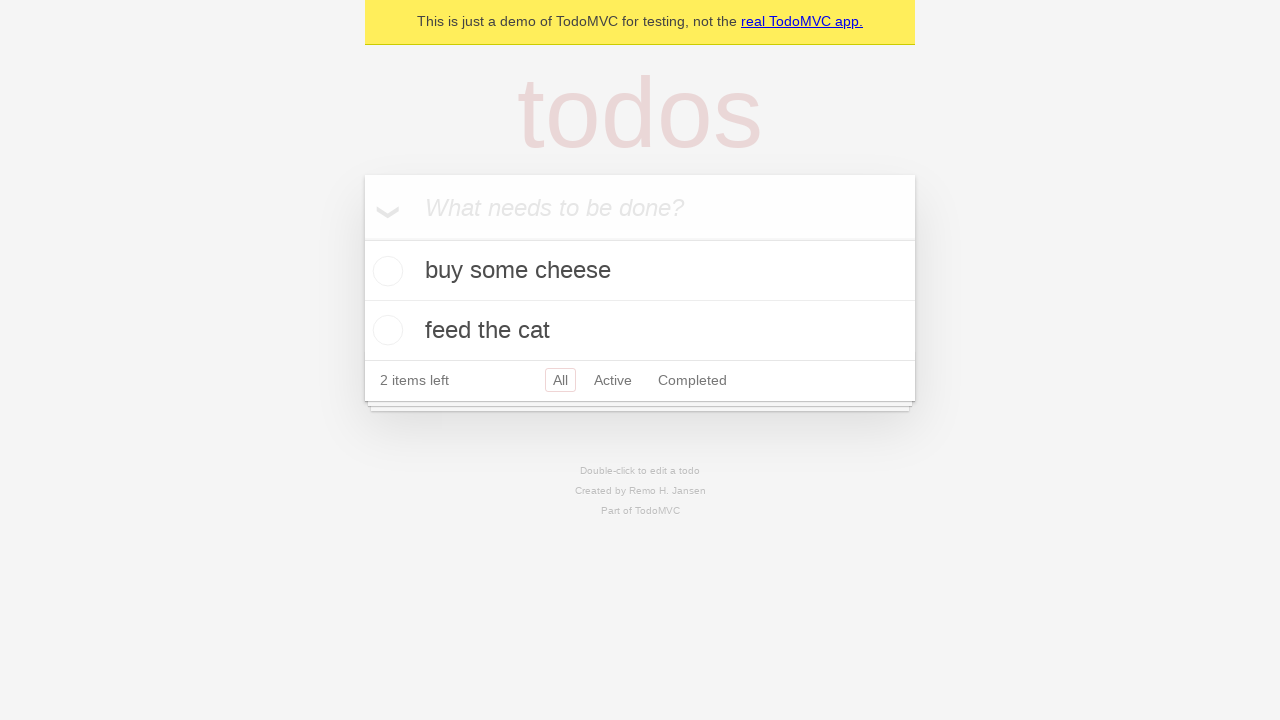

Filled new todo input with 'book a doctors appointment' on internal:attr=[placeholder="What needs to be done?"i]
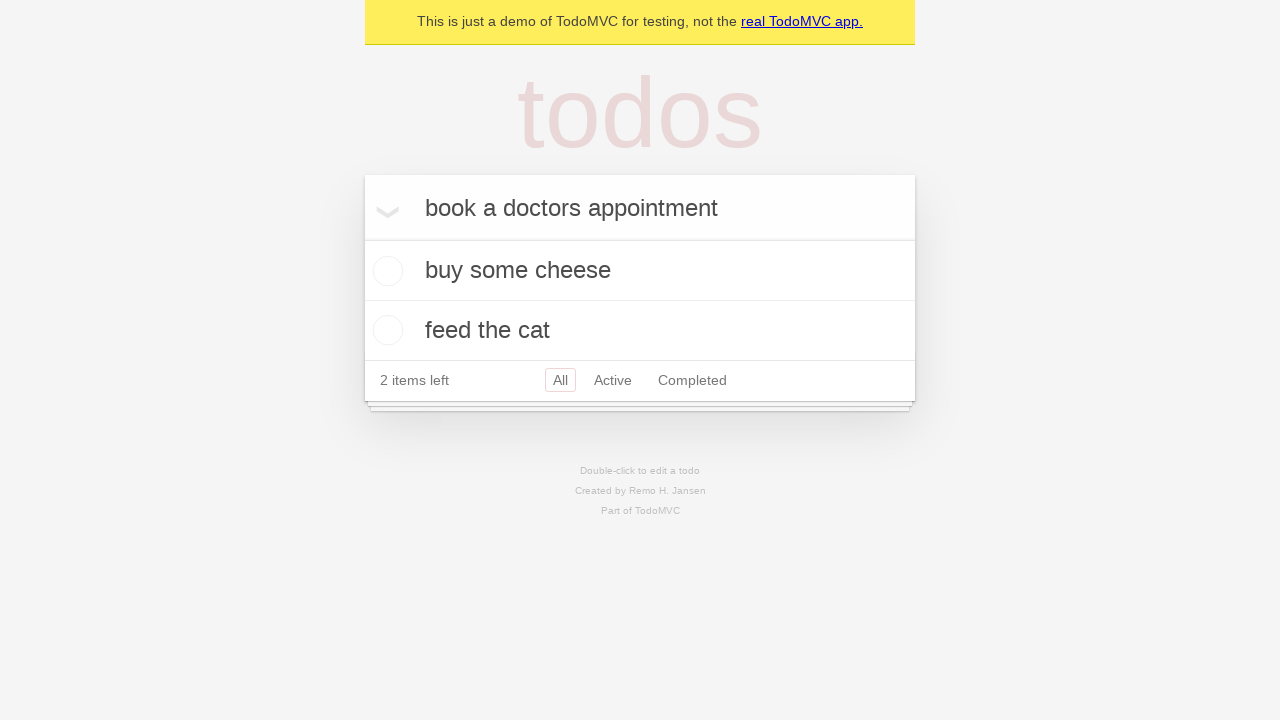

Pressed Enter to create todo item 'book a doctors appointment' on internal:attr=[placeholder="What needs to be done?"i]
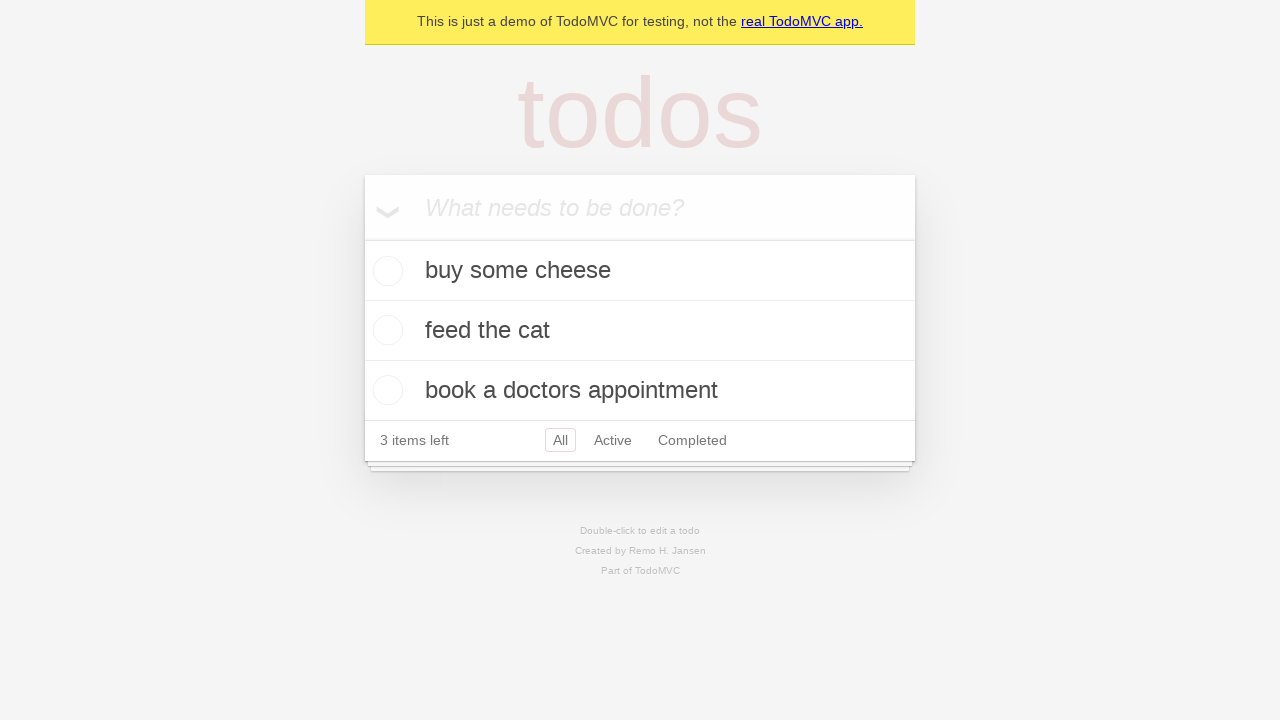

Double-clicked the second todo item to enter edit mode at (640, 331) on internal:testid=[data-testid="todo-item"s] >> nth=1
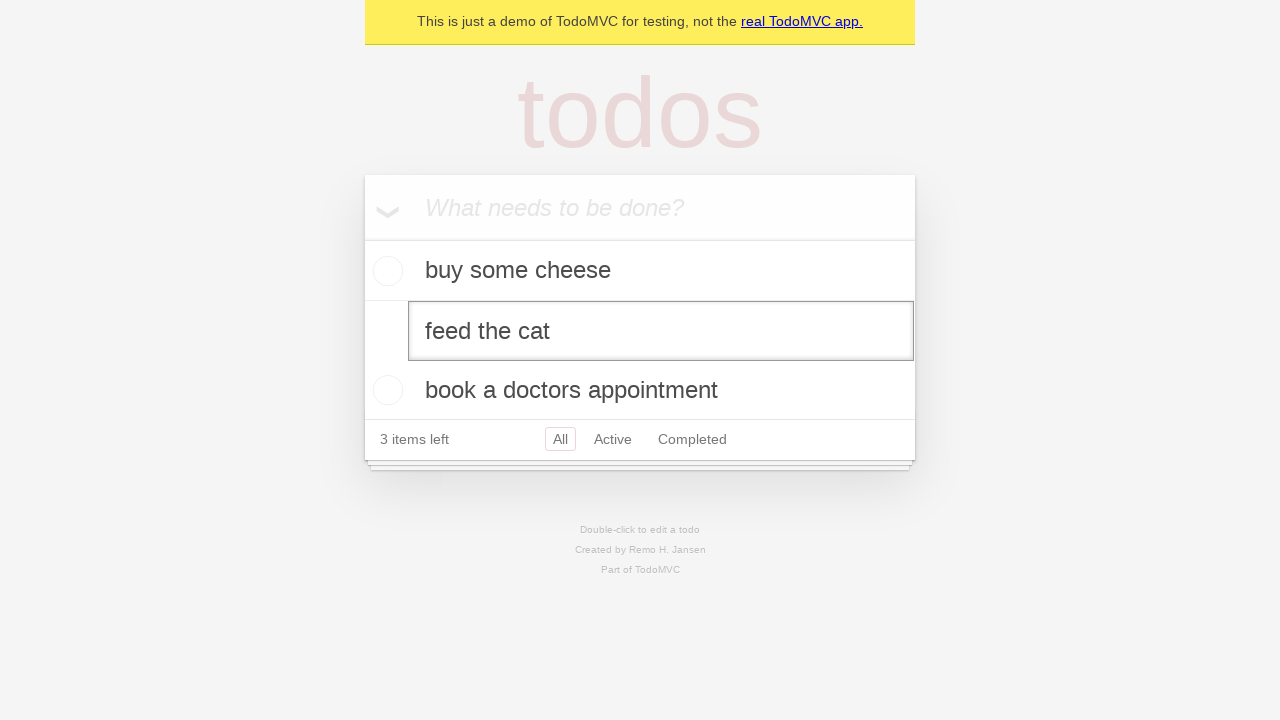

Verified that checkbox is hidden while editing the second todo item
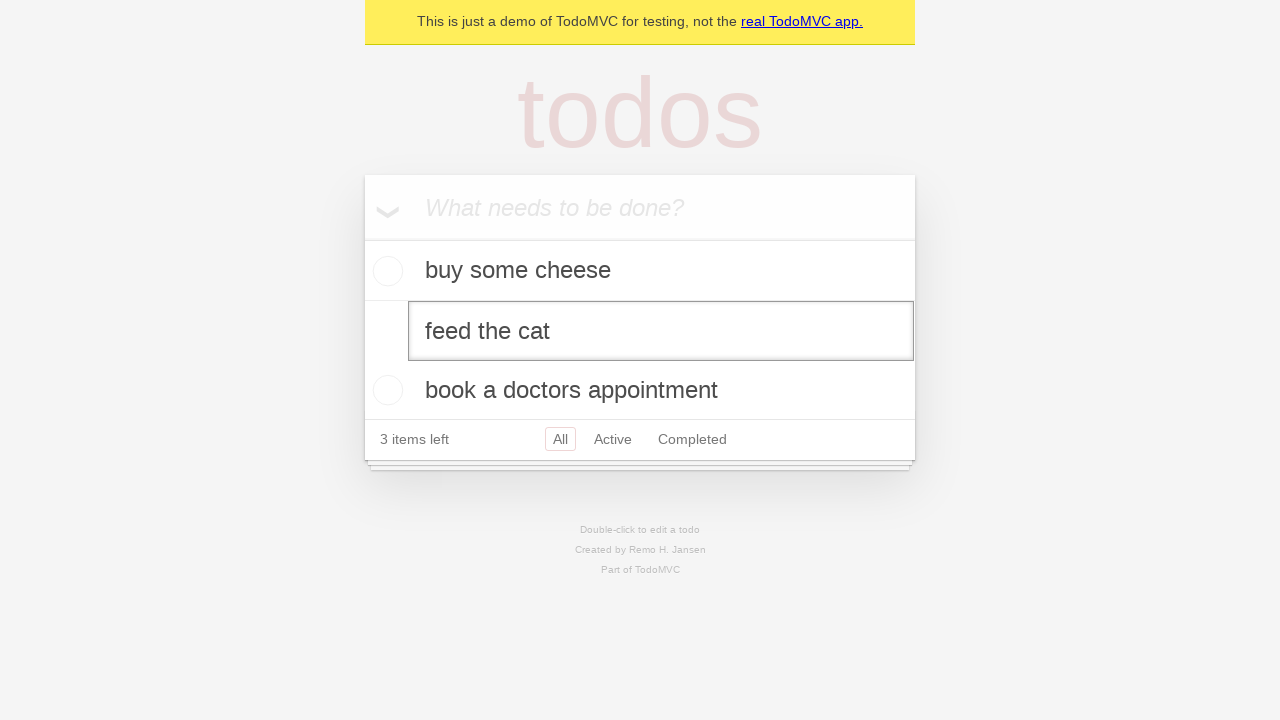

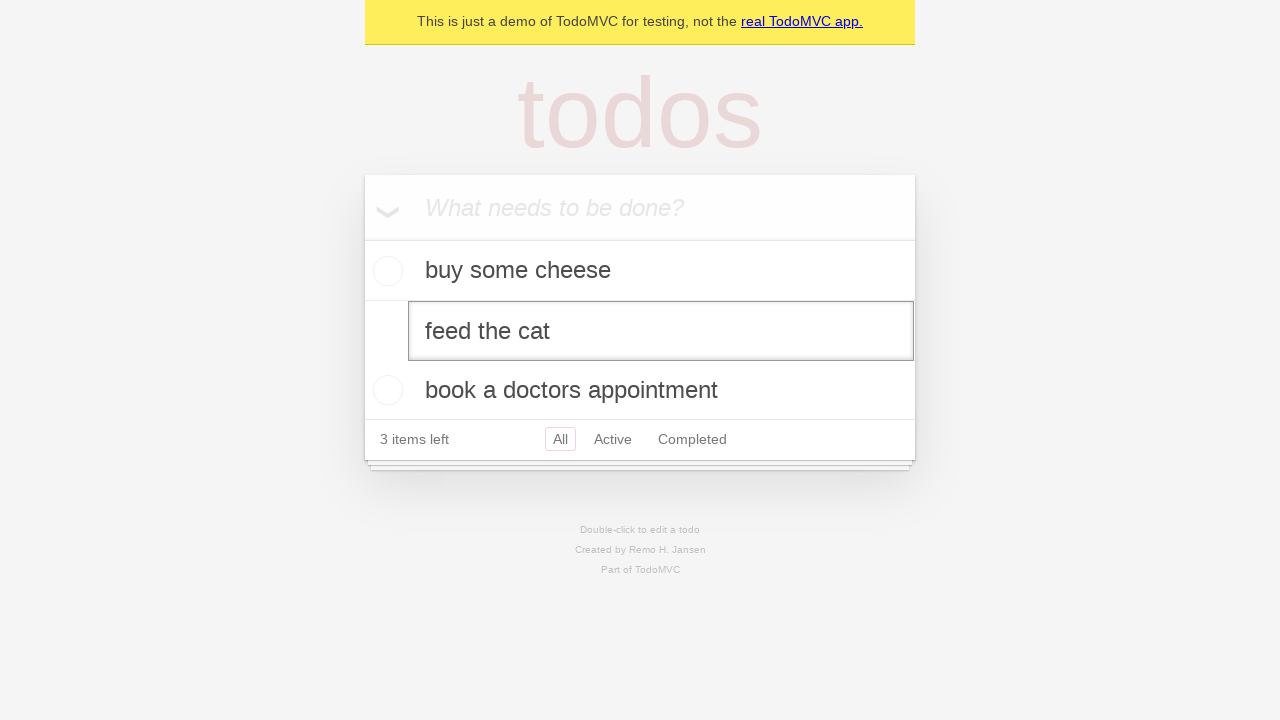